Navigates to VVIT Guntur website and retrieves the page title

Starting URL: http://vvitguntur.com

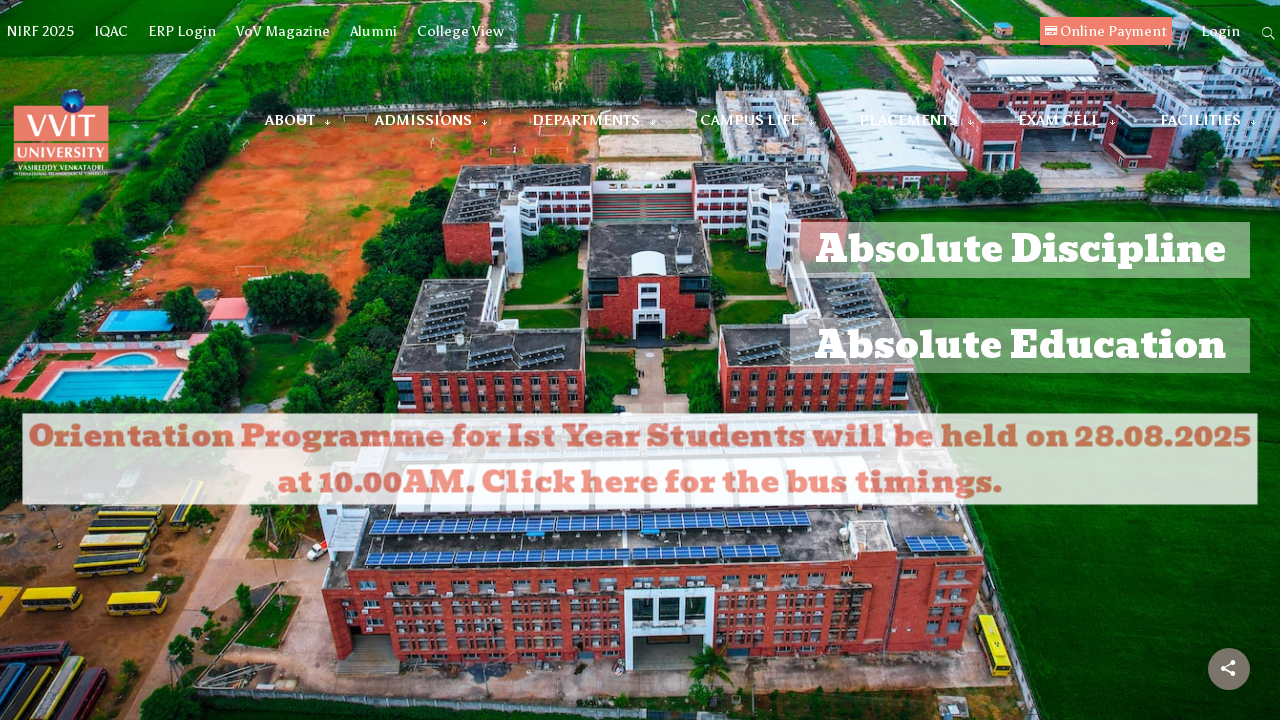

Retrieved page title from VVIT Guntur website
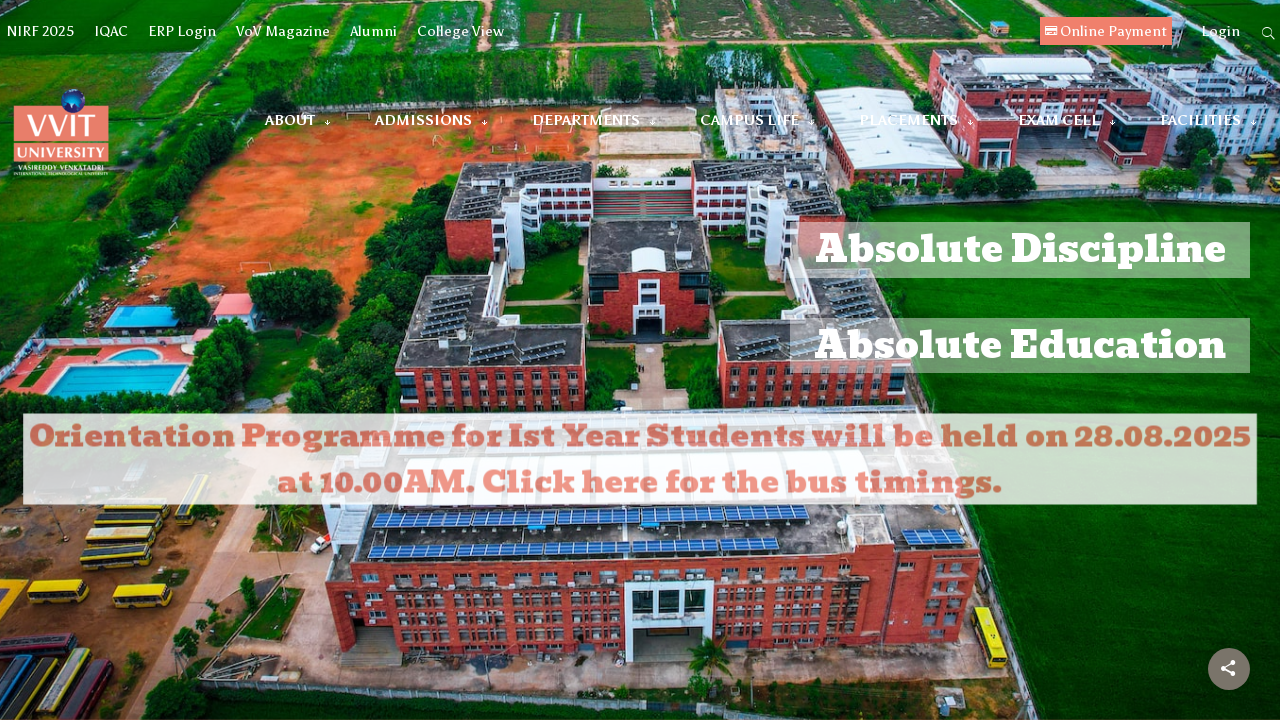

Printed page title to console
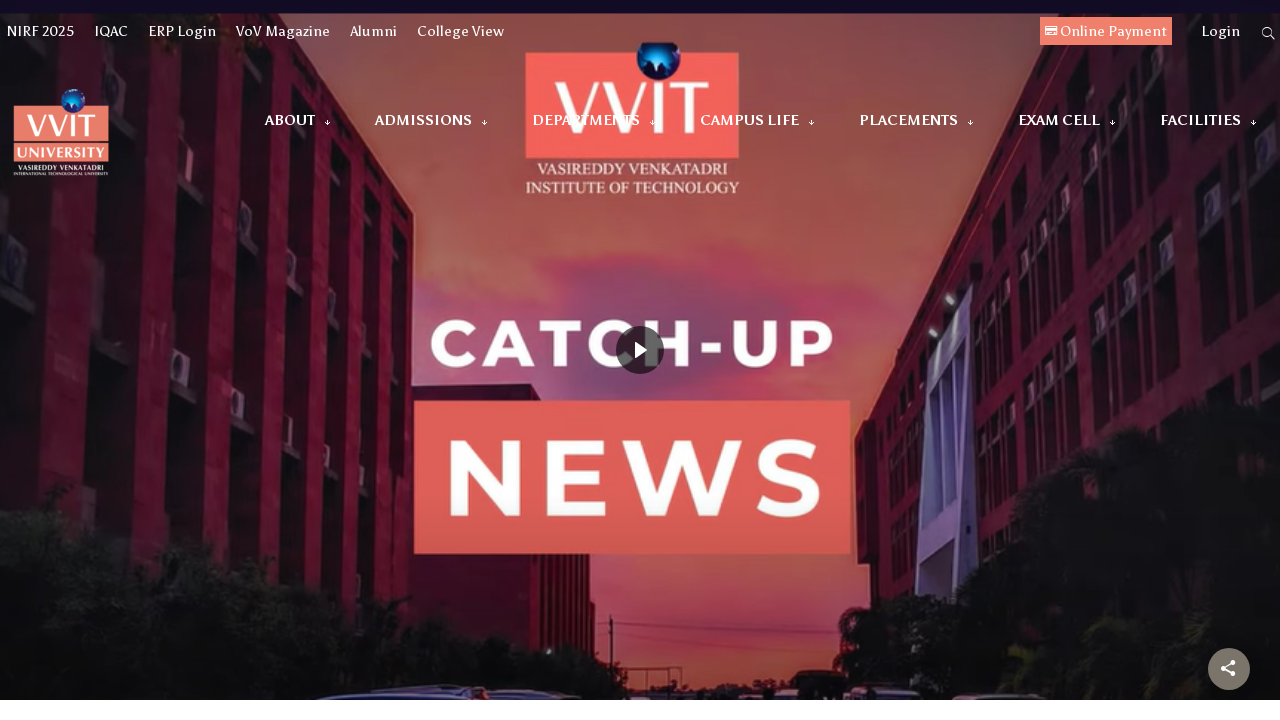

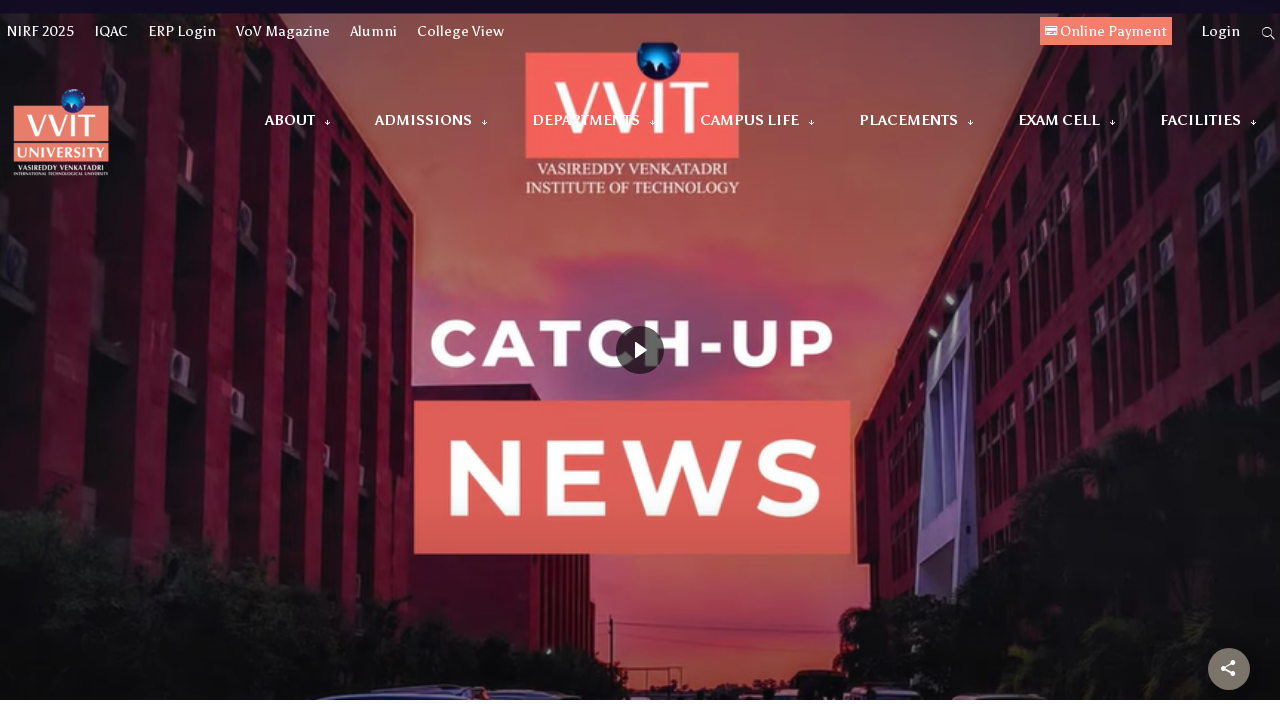